Tests search functionality on python.org by entering a search query and submitting it

Starting URL: http://www.python.org

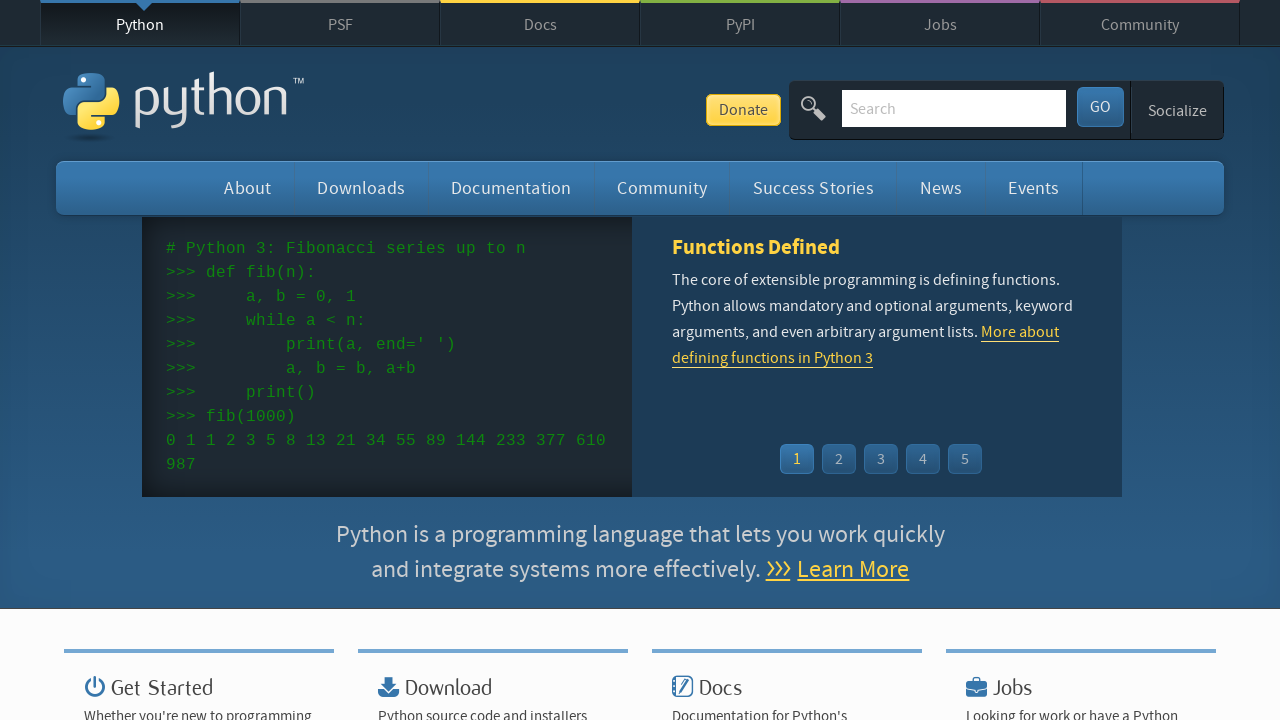

Verified page title contains 'Python'
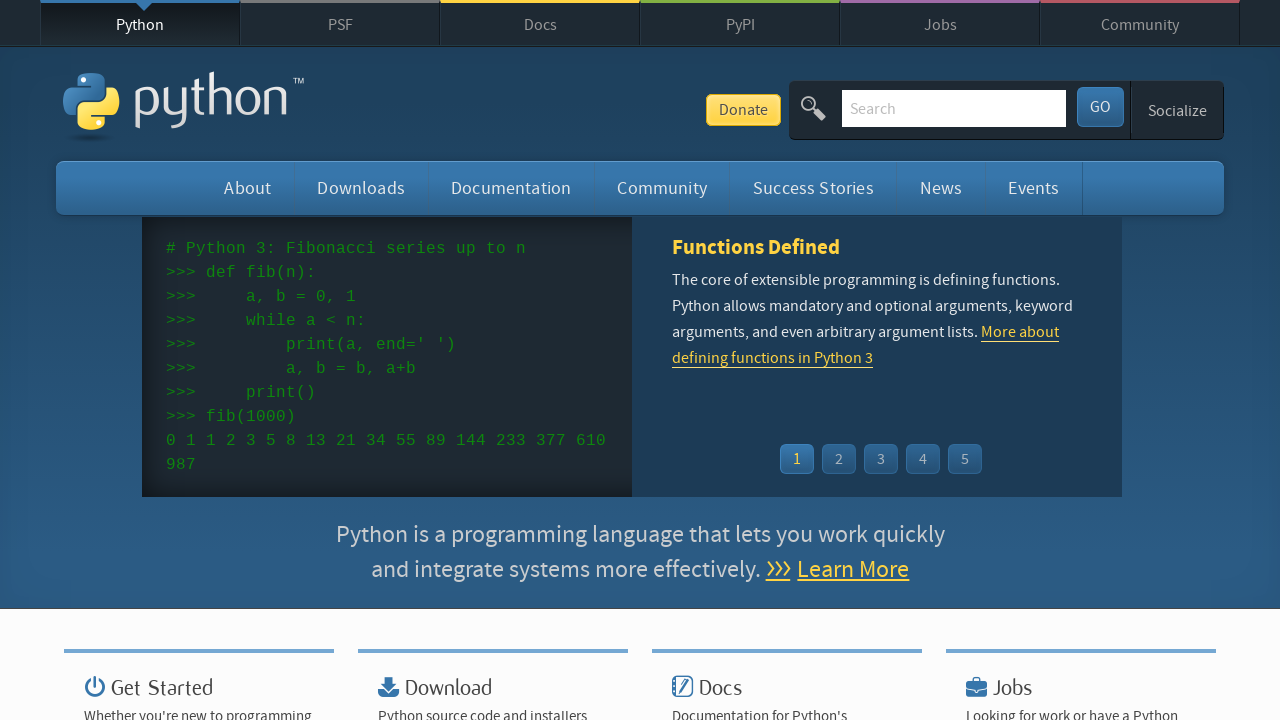

Filled search box with query 'pycon' on input[name='q']
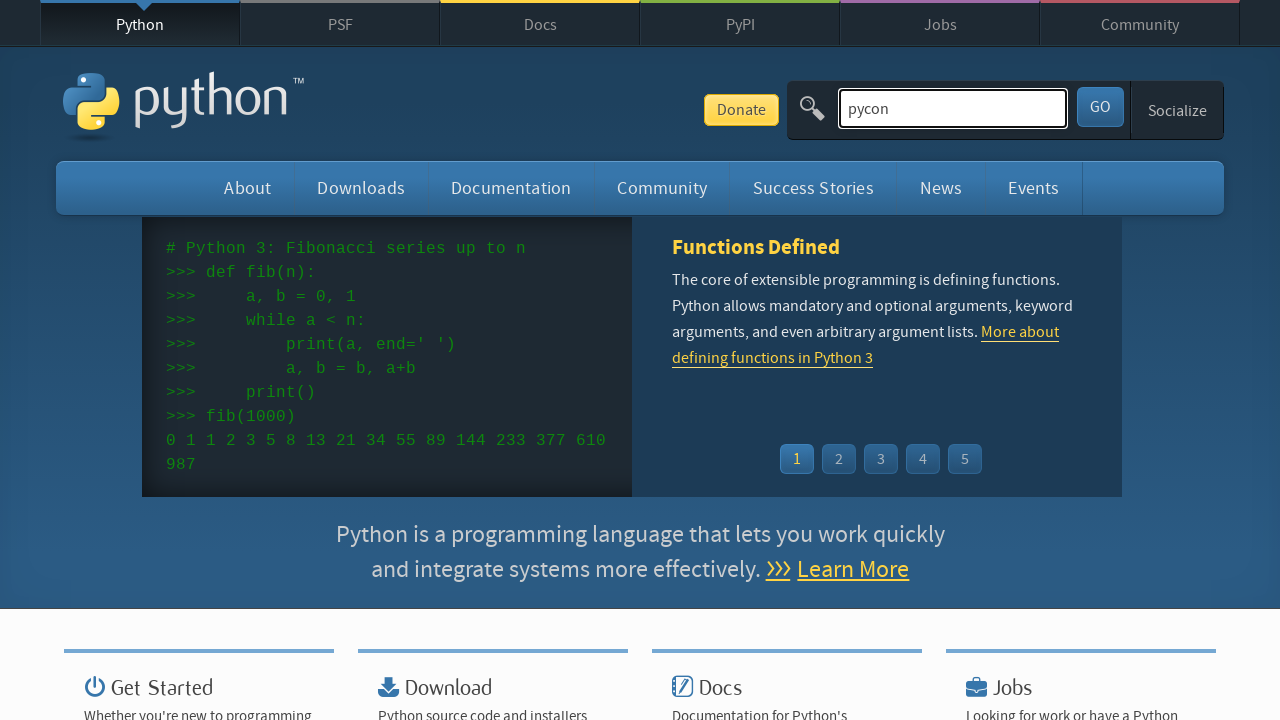

Submitted search query by pressing Enter on input[name='q']
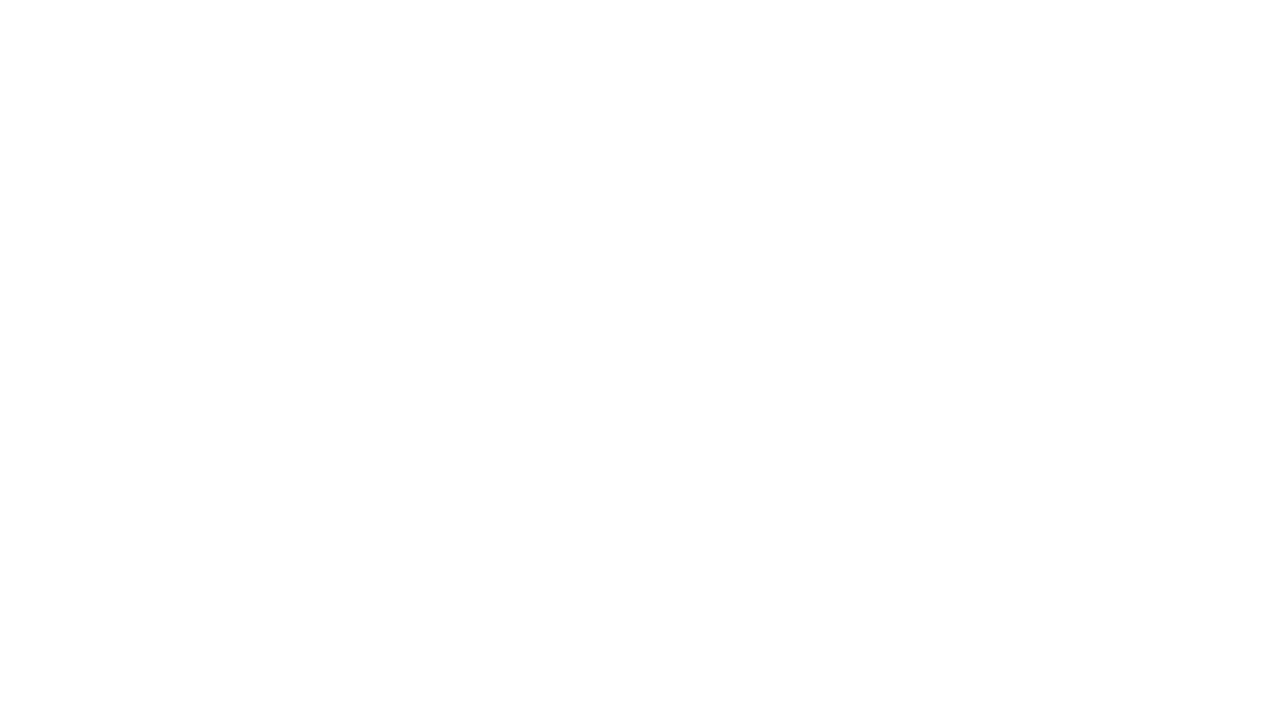

Search results page loaded (networkidle)
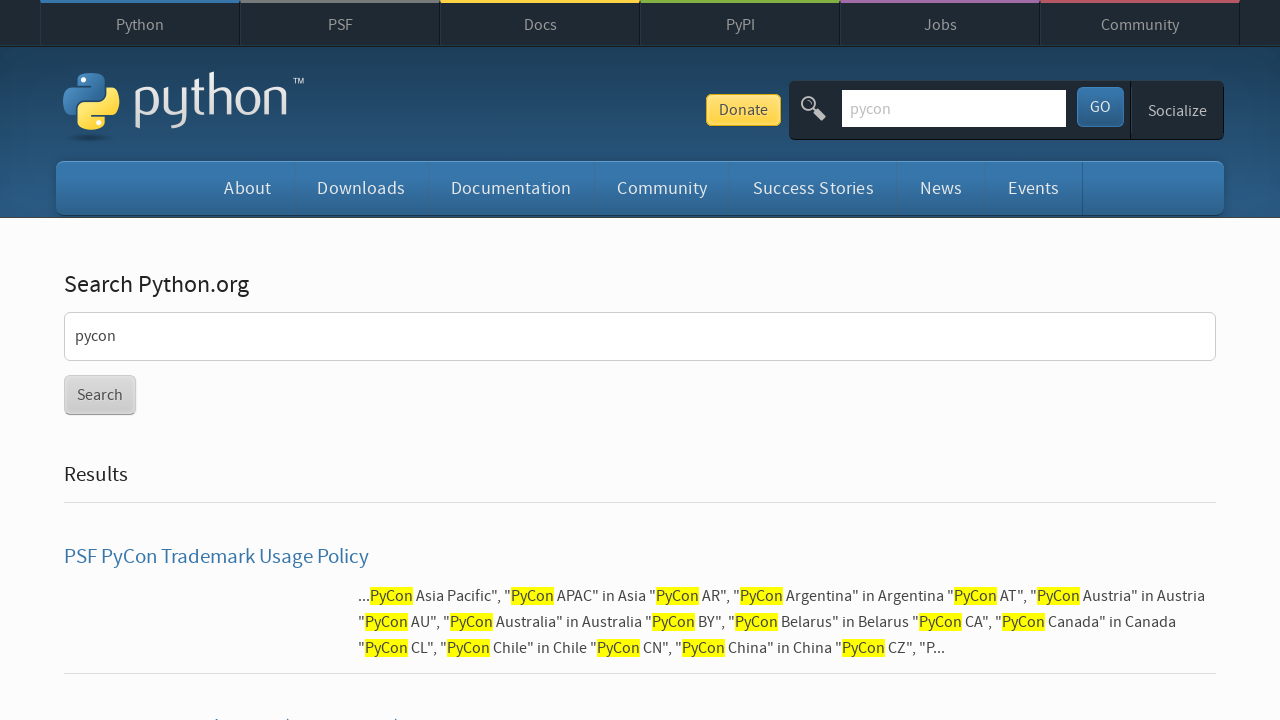

Verified search results are displayed (no 'No results found' message)
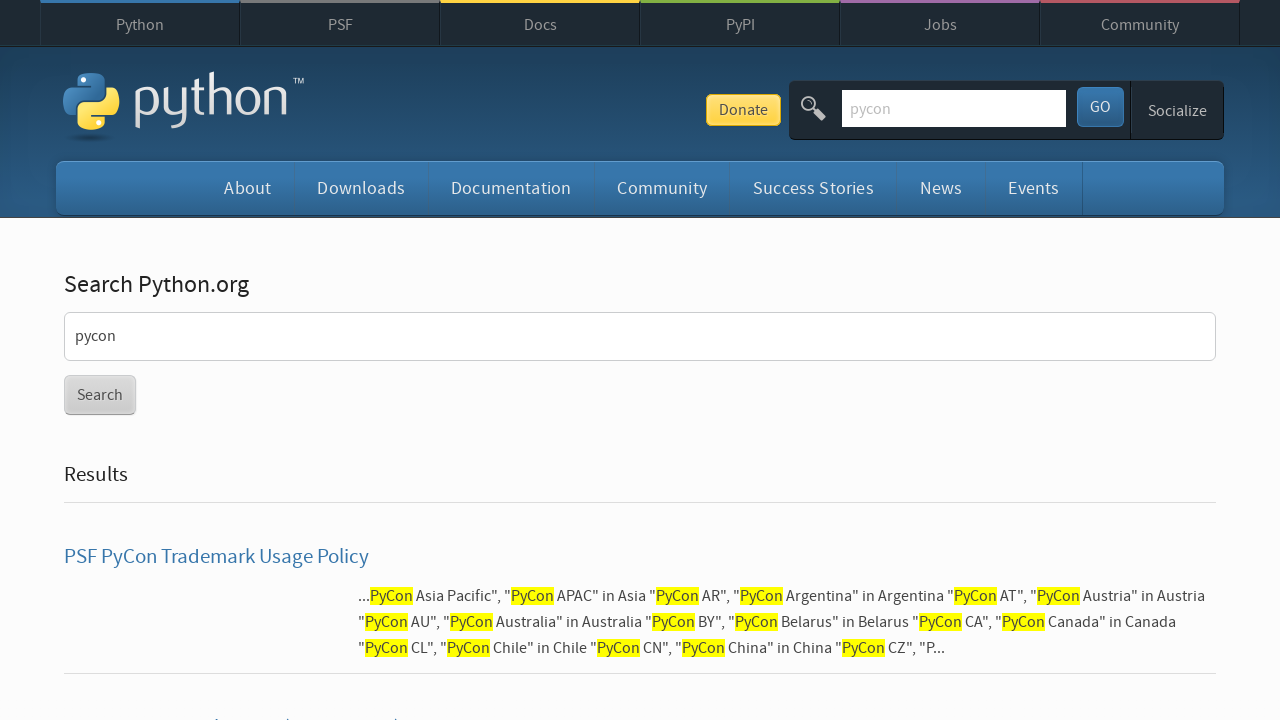

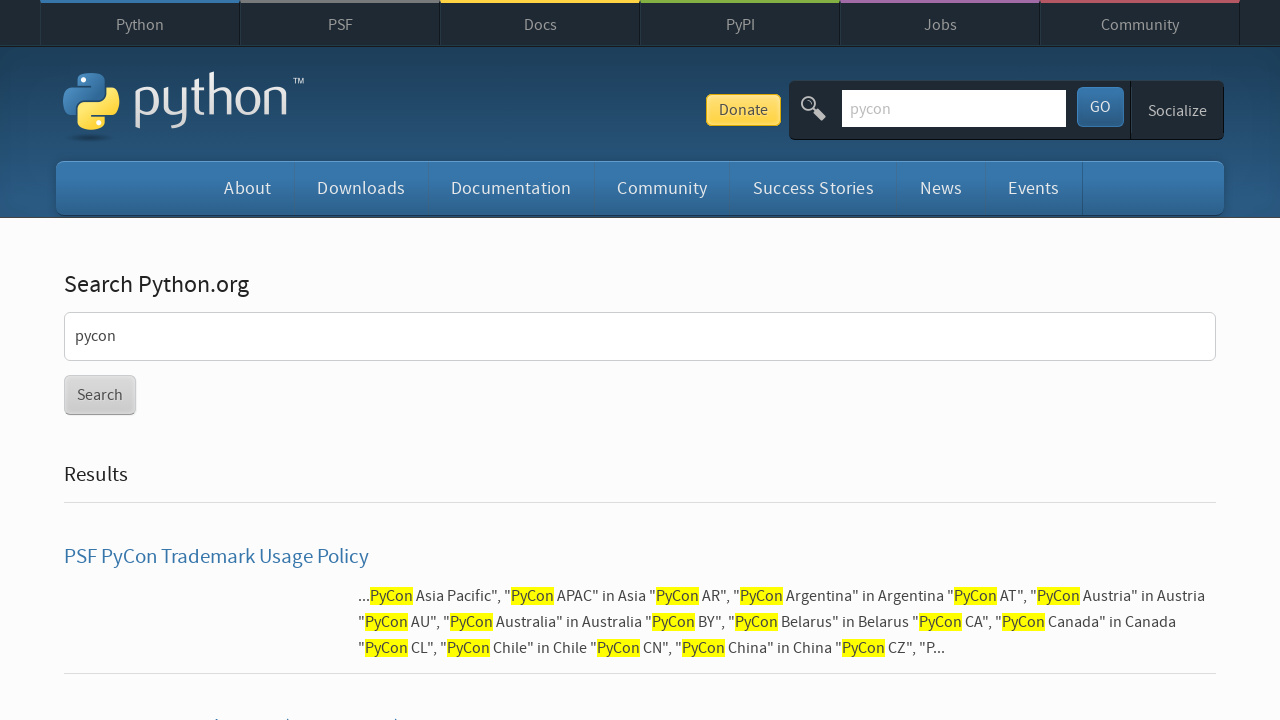